Tests right-click context menu interaction on an RPA link element, demonstrating context click functionality on a Selenium course content page.

Starting URL: http://greenstech.in/selenium-course-content.html

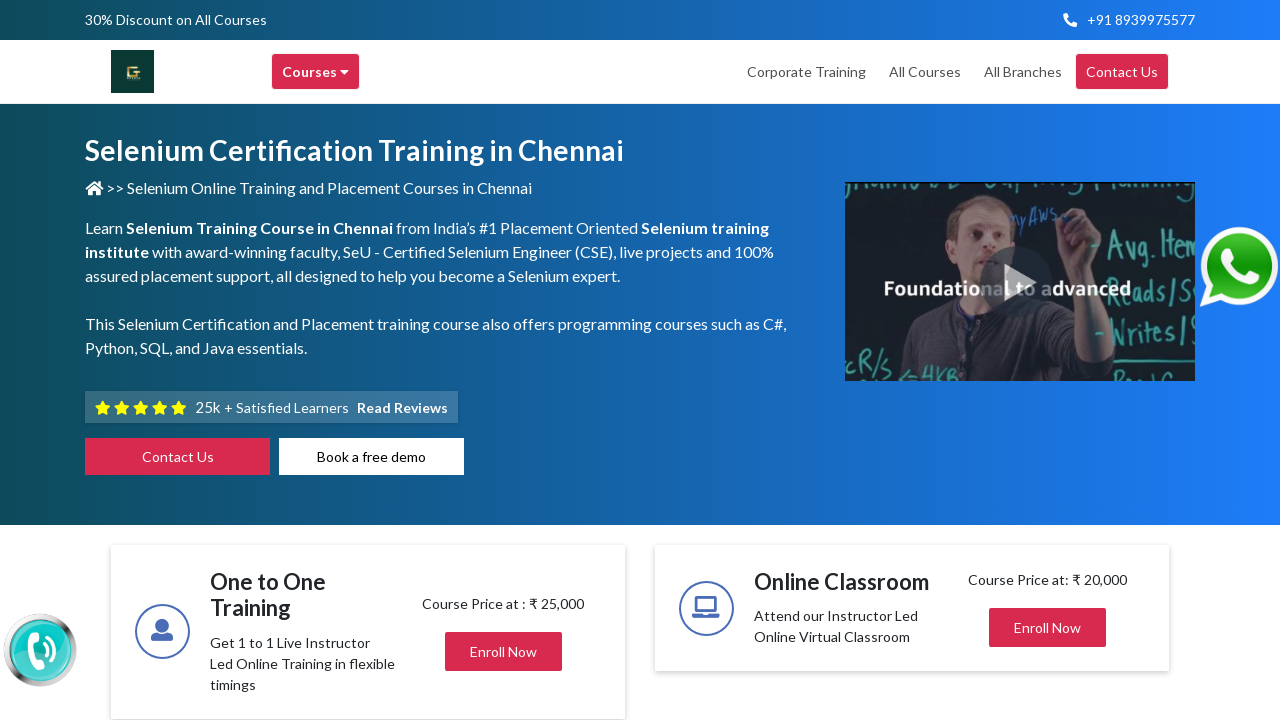

Waited for RPA link to be visible on the page
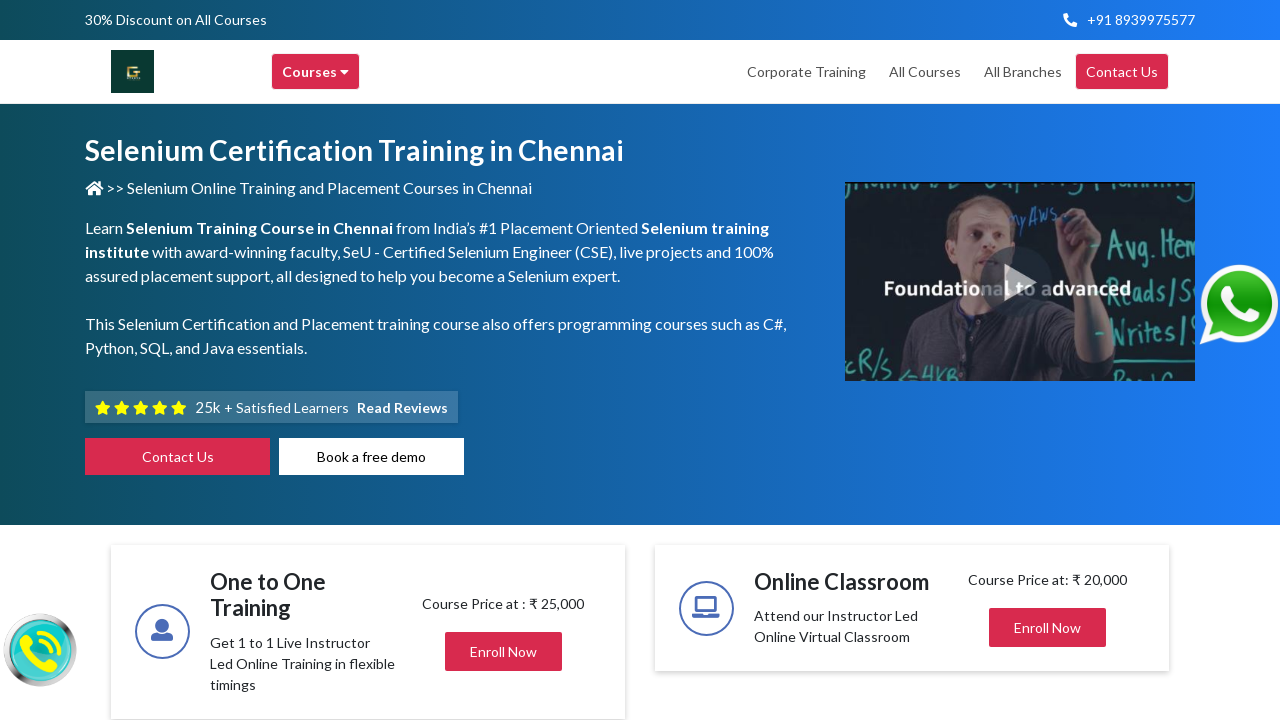

Right-clicked on the RPA link to open context menu at (594, 361) on //a[text()='RPA']
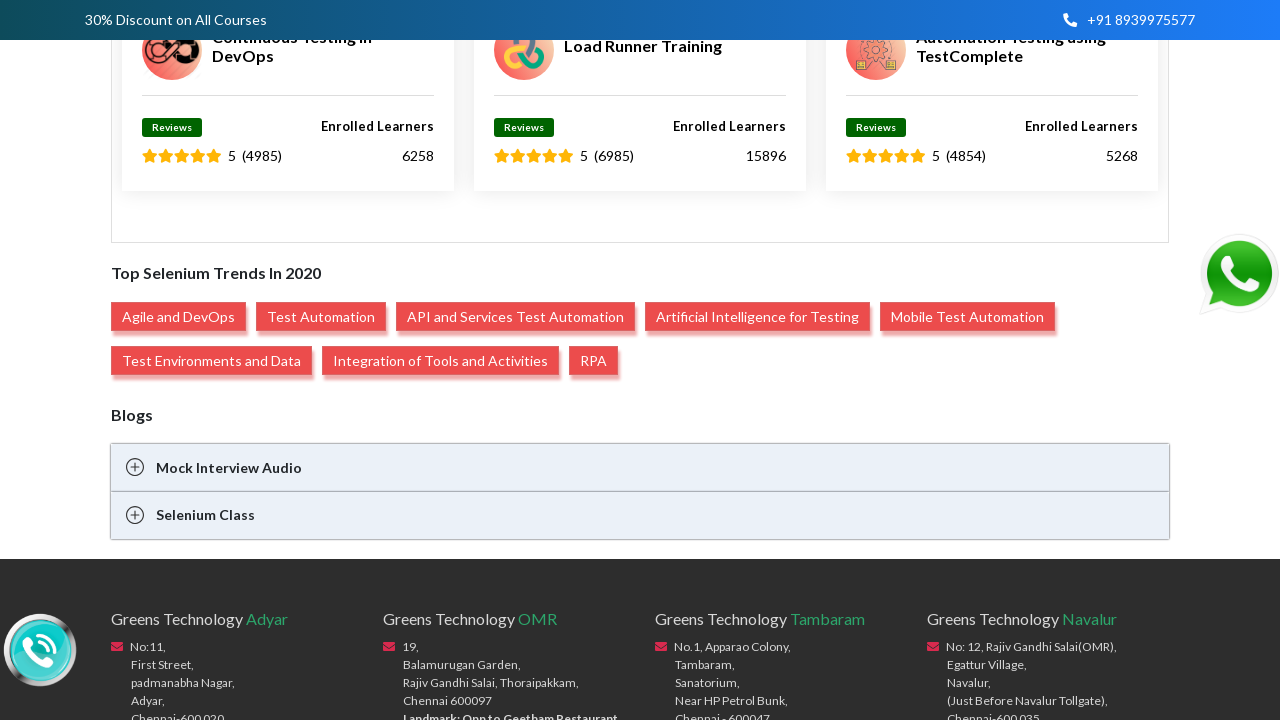

Clicked on the RPA link to navigate at (594, 361) on xpath=//a[text()='RPA']
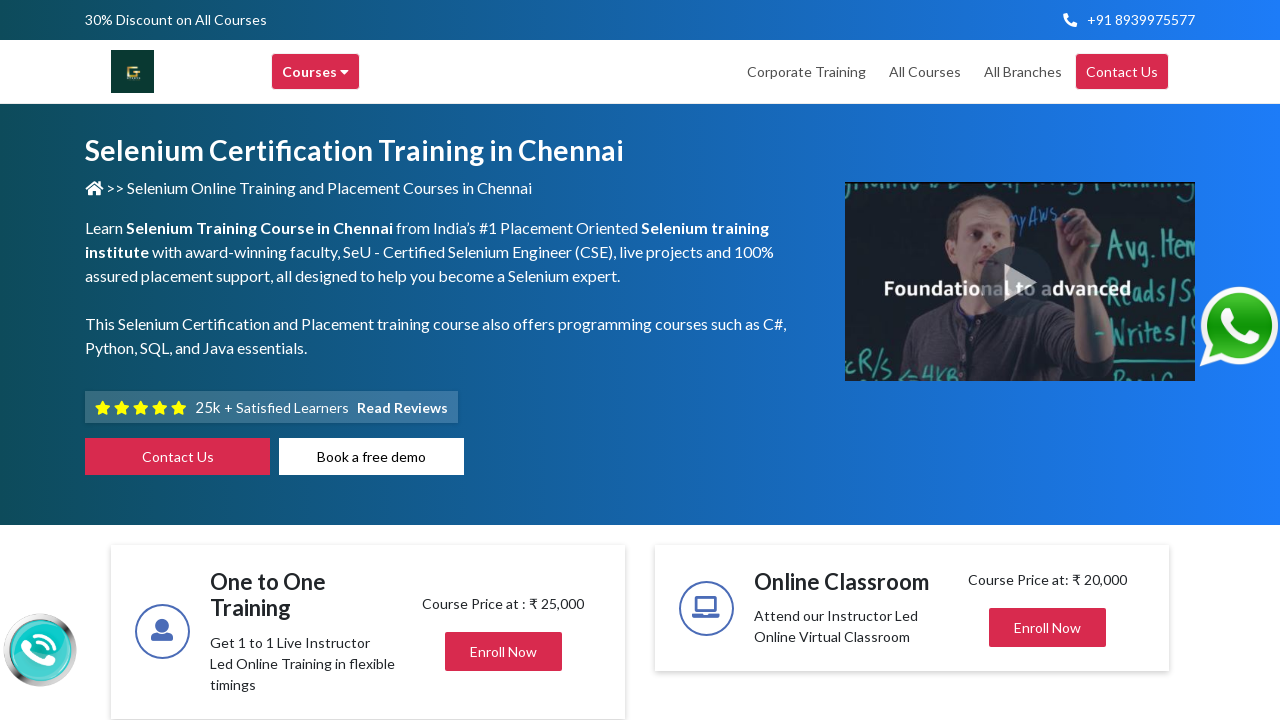

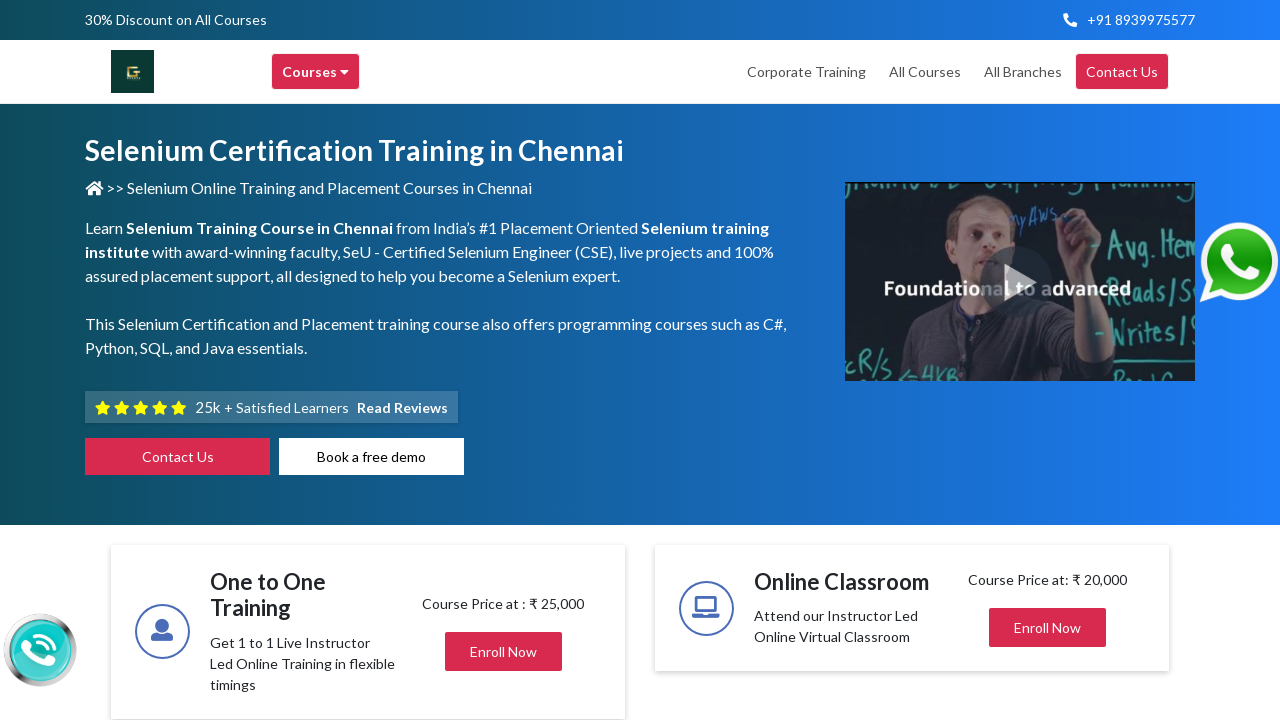